Navigates to the Browse Languages page and verifies the Language and Author column headers are displayed.

Starting URL: http://www.99-bottles-of-beer.net/

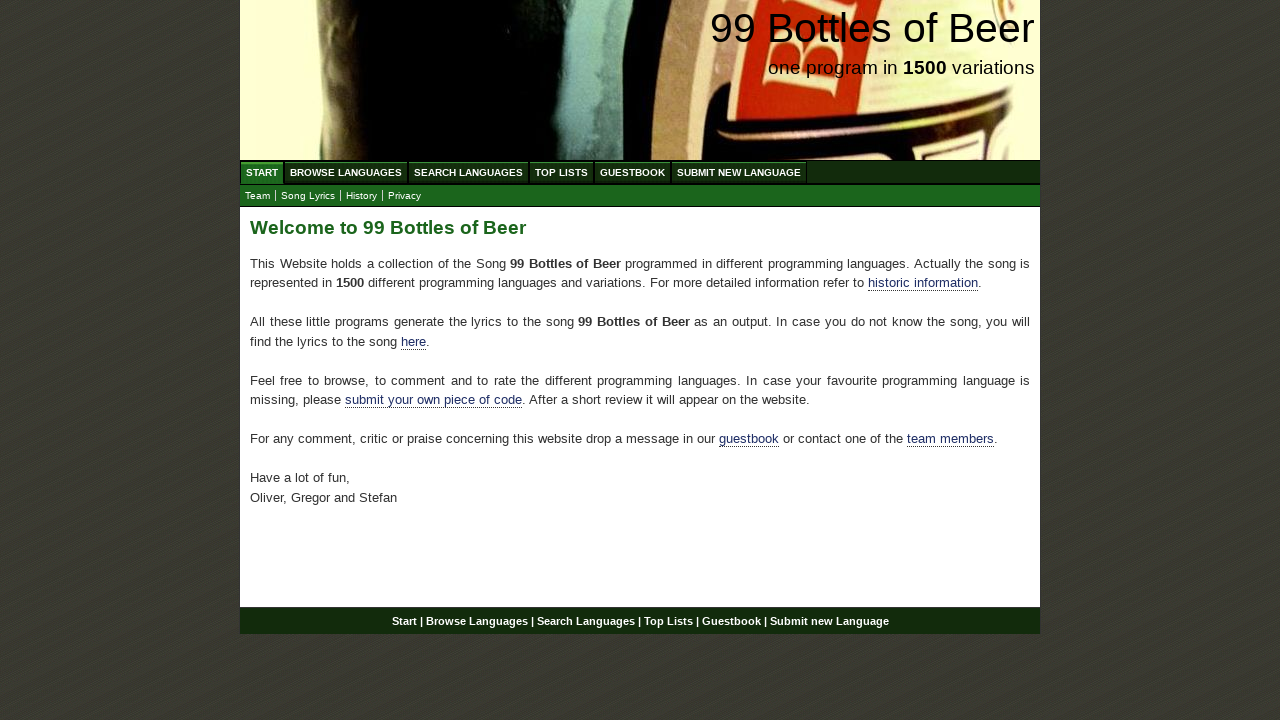

Clicked on Browse Languages link at (346, 172) on #navigation #menu li a[href='/abc.html']
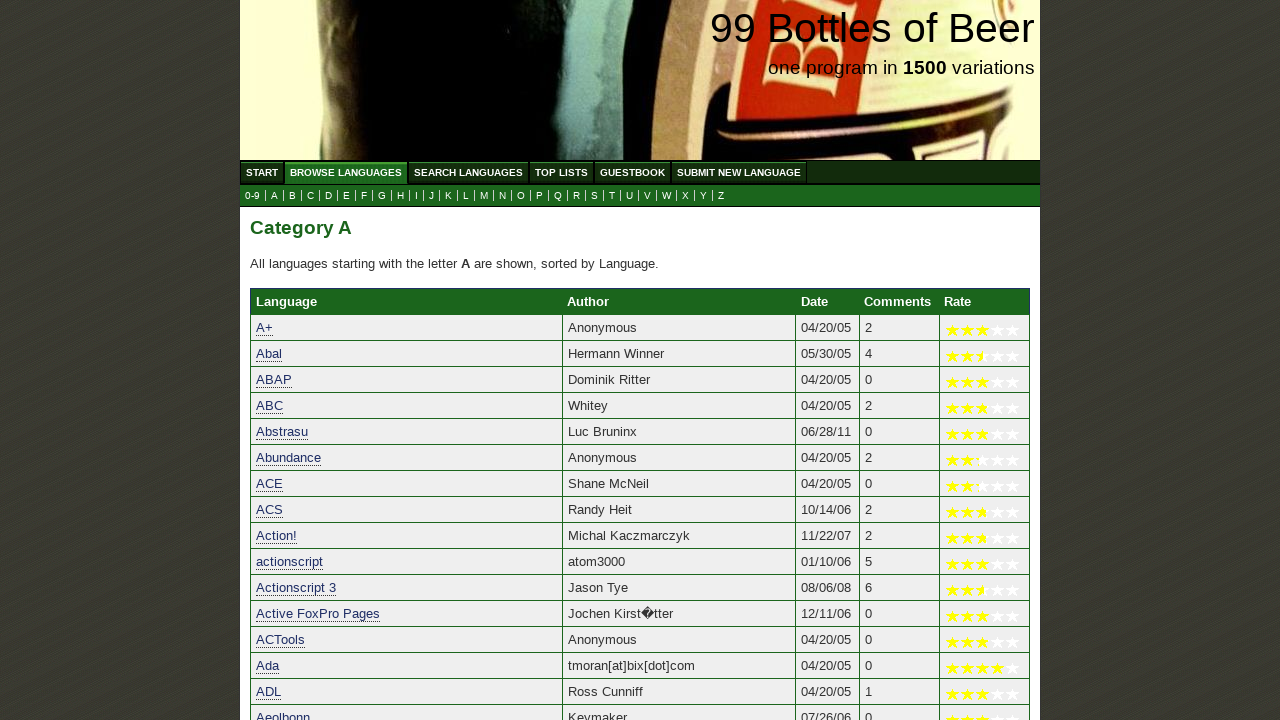

Language column header is displayed
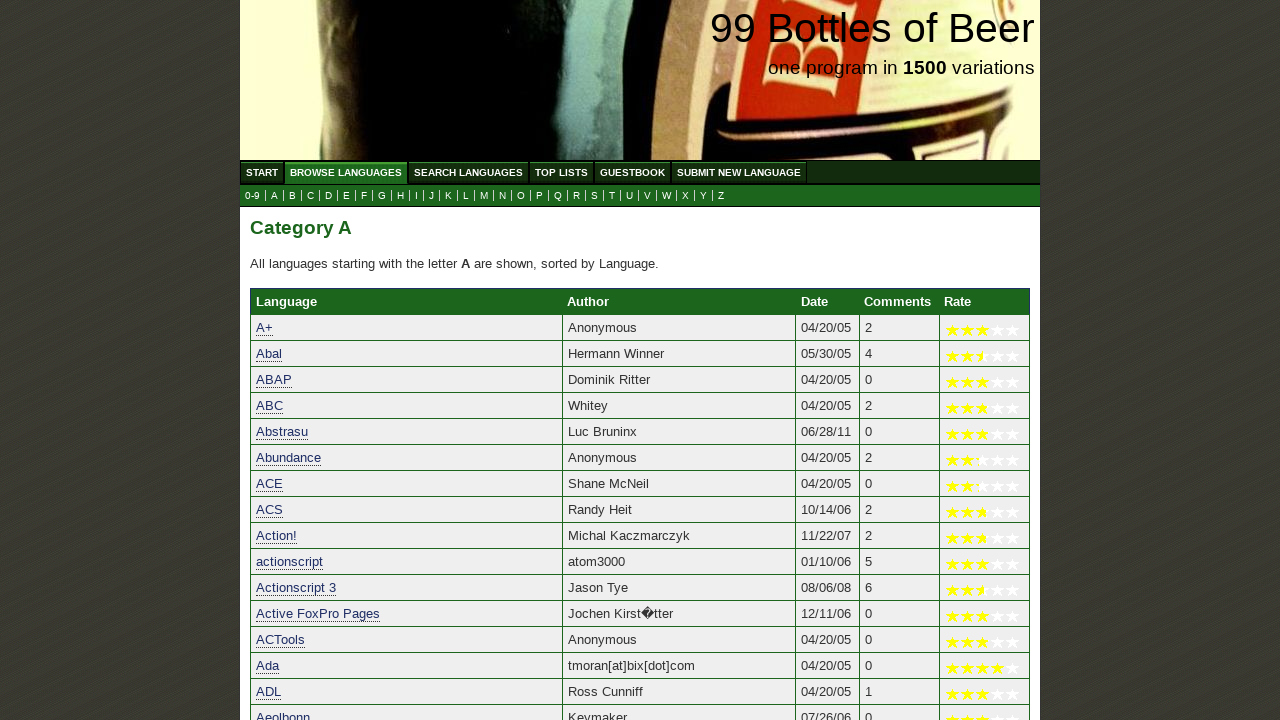

Author column header is displayed
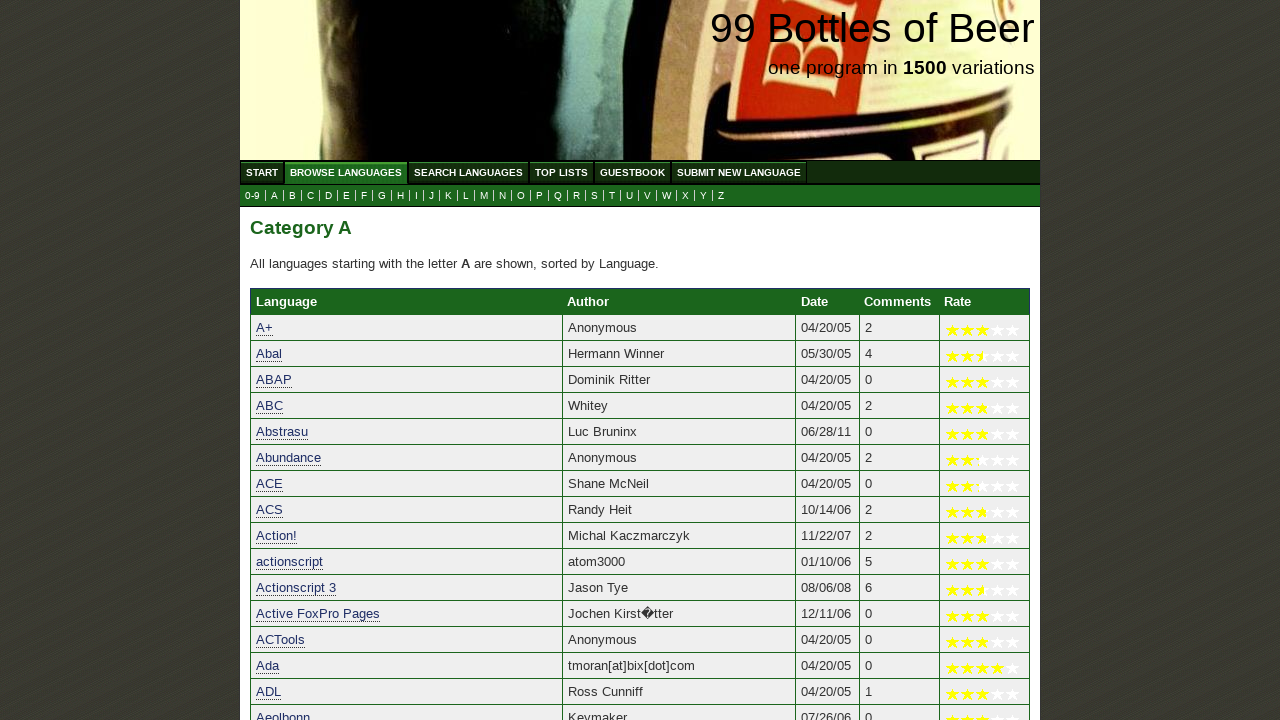

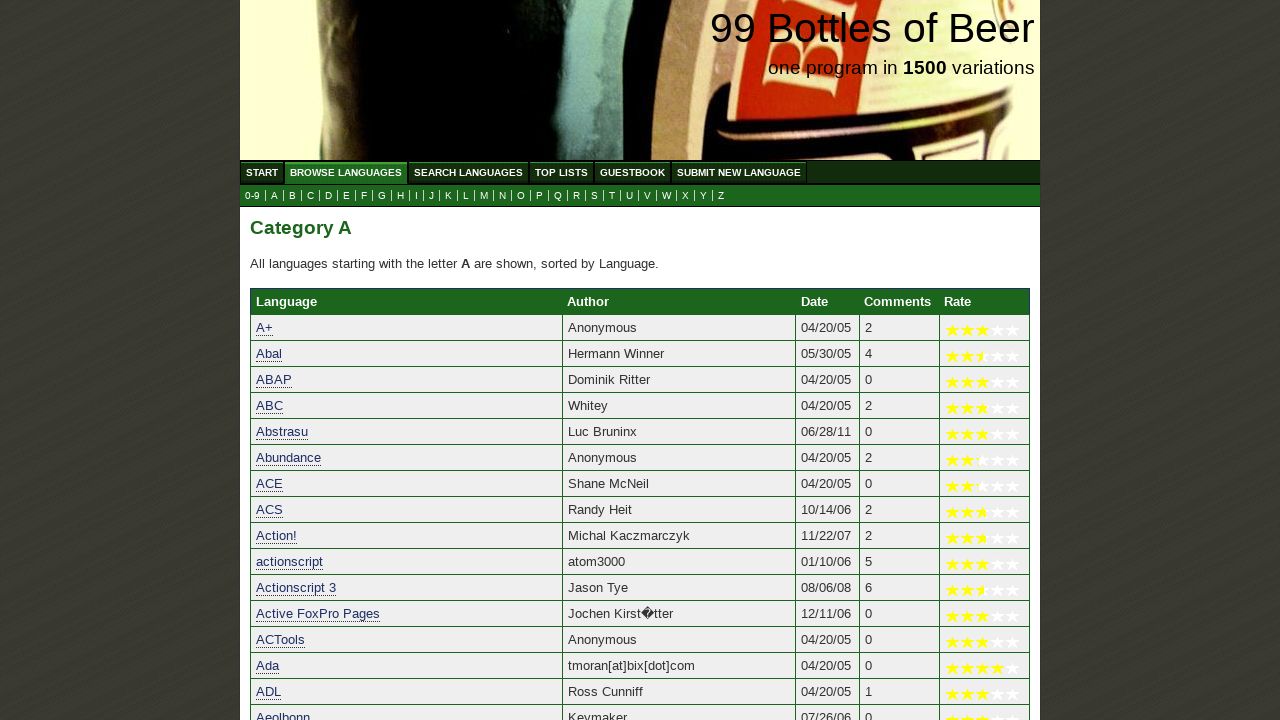